Tests the Skills dropdown on a registration page by selecting an option from the dropdown menu.

Starting URL: http://demo.automationtesting.in/Register.html

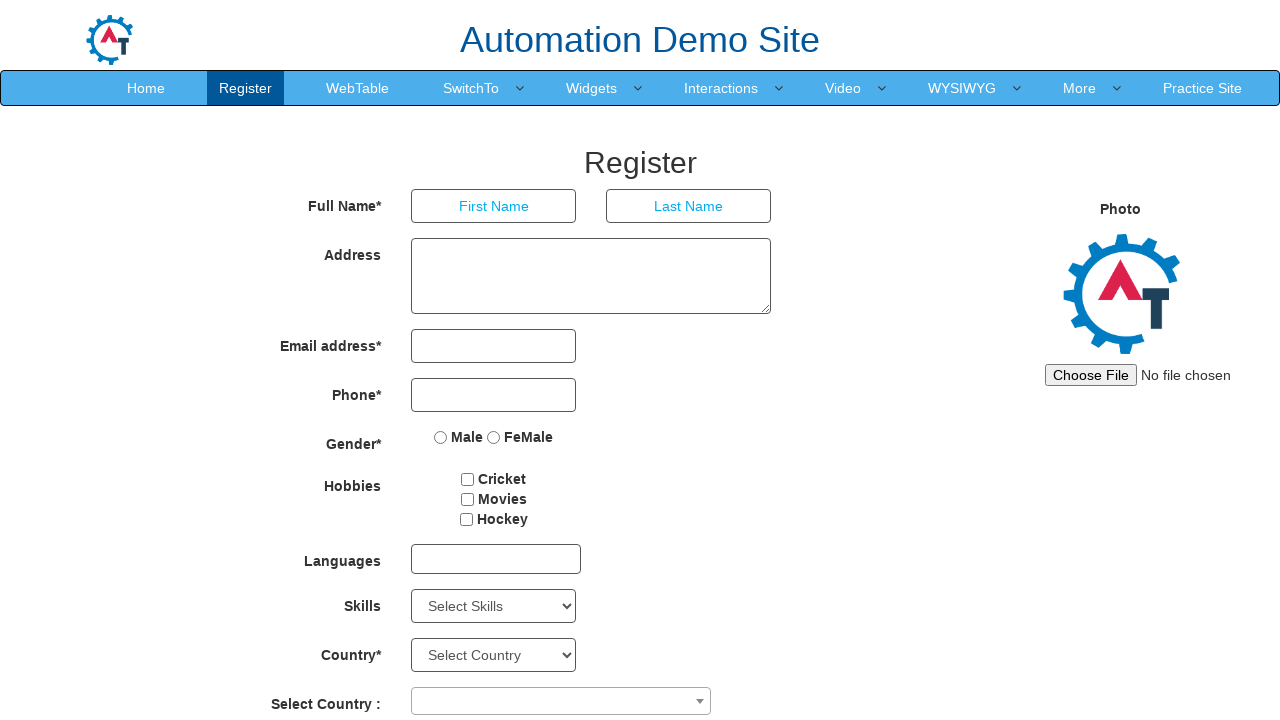

Waited for Skills dropdown to become visible
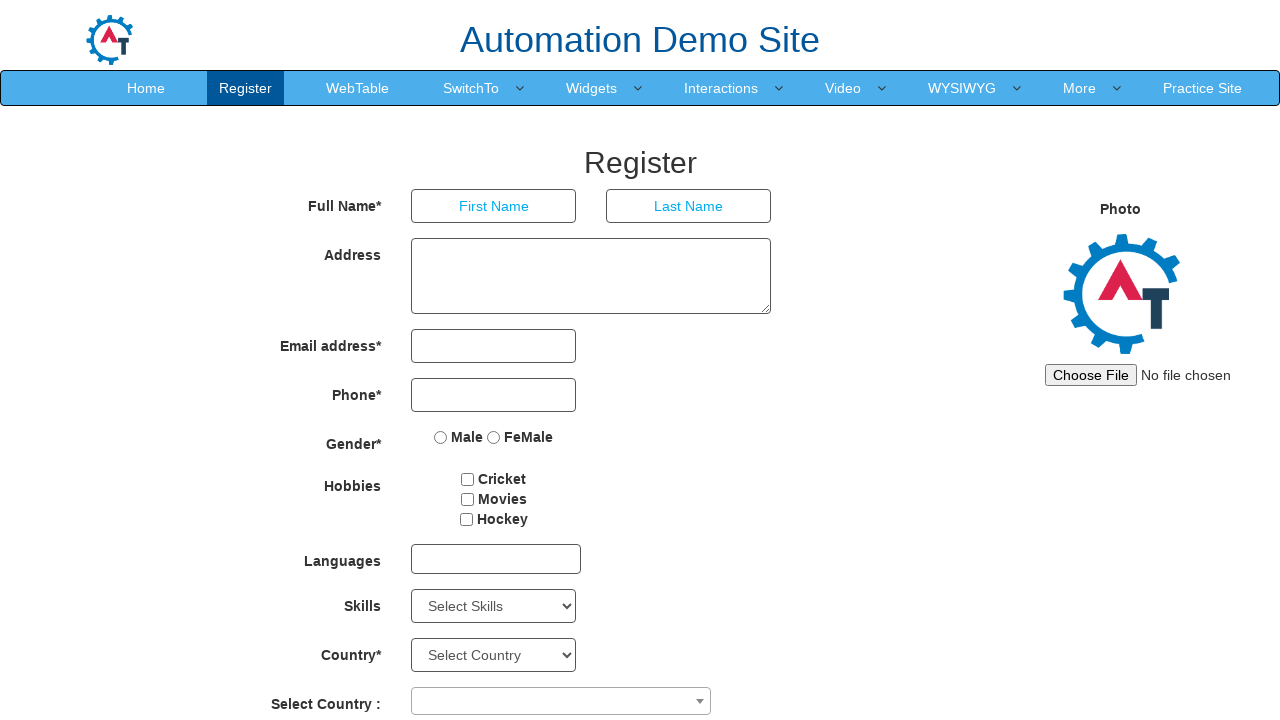

Clicked on Skills dropdown to open it at (494, 606) on #Skills
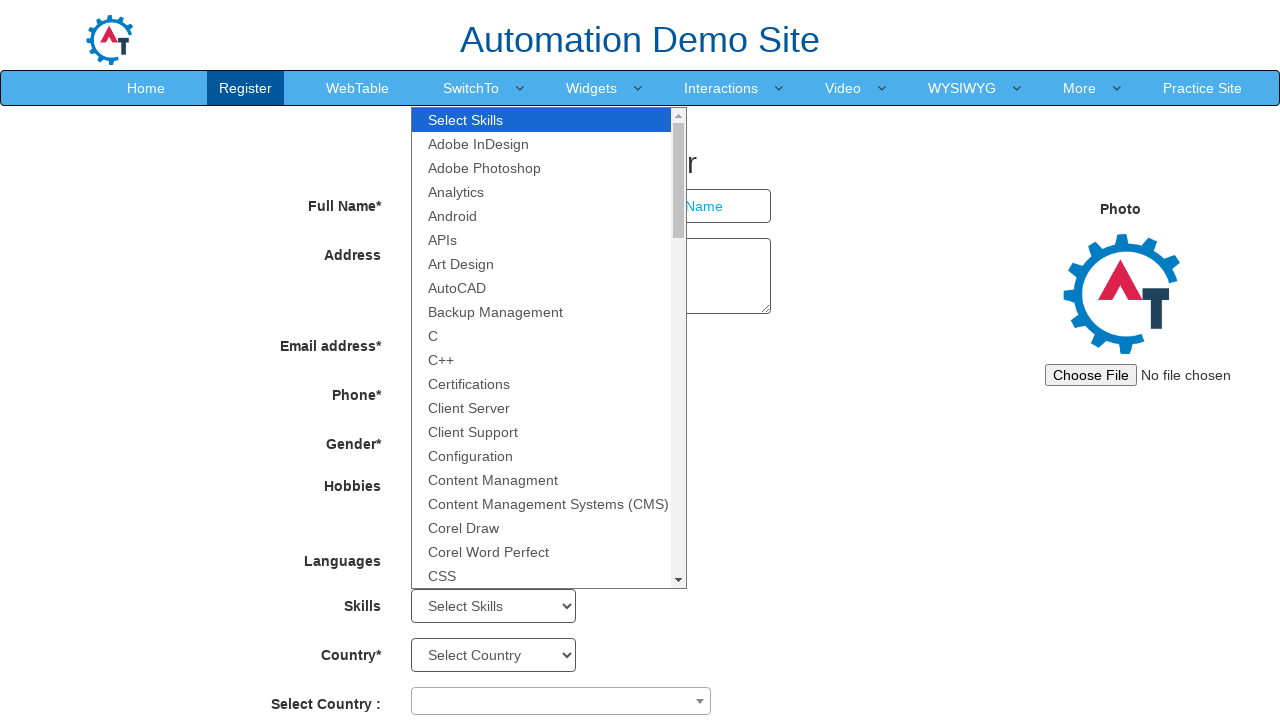

Selected 'Android' from Skills dropdown on #Skills
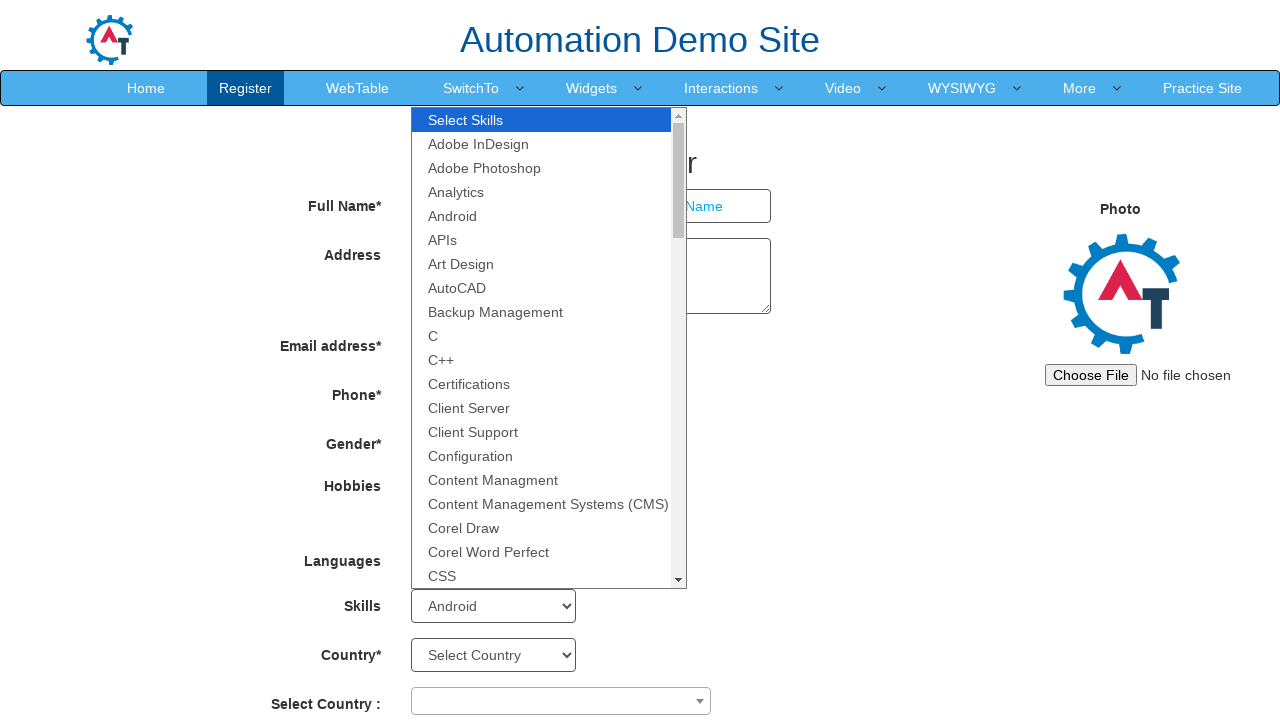

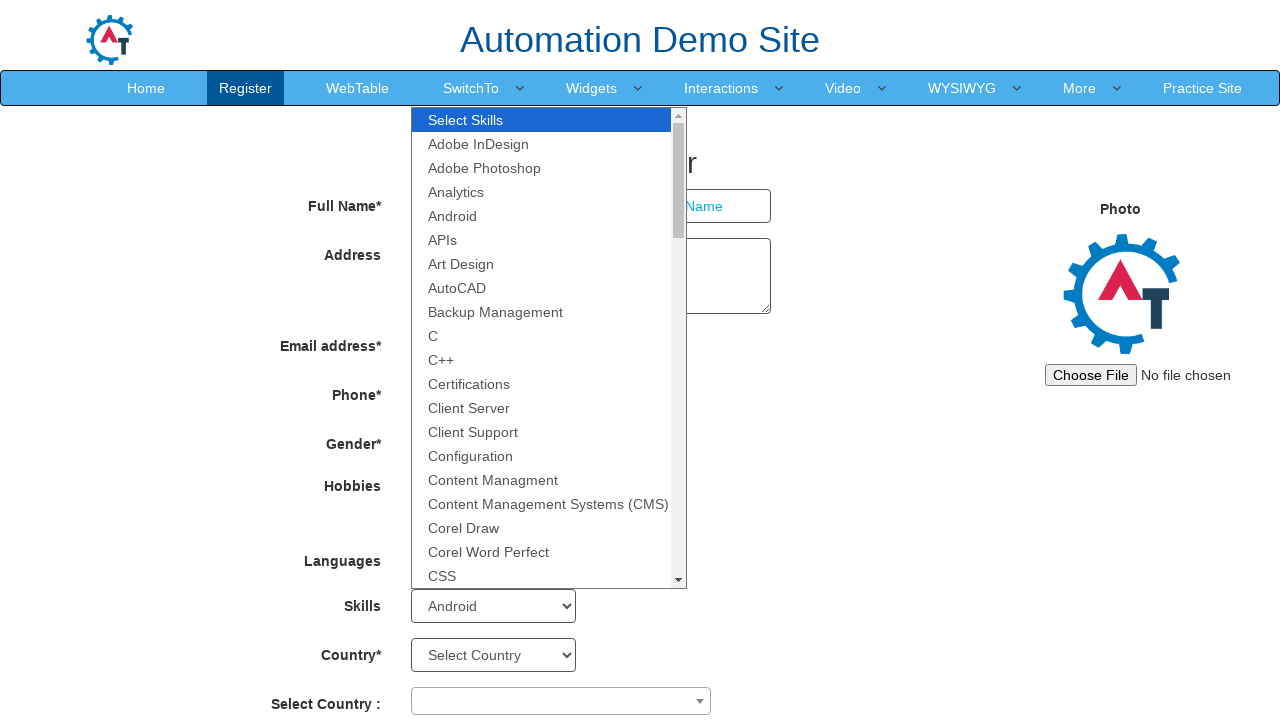